Demonstrates drag-and-drop by offset action, dragging element A to the position of element B

Starting URL: https://crossbrowsertesting.github.io/drag-and-drop

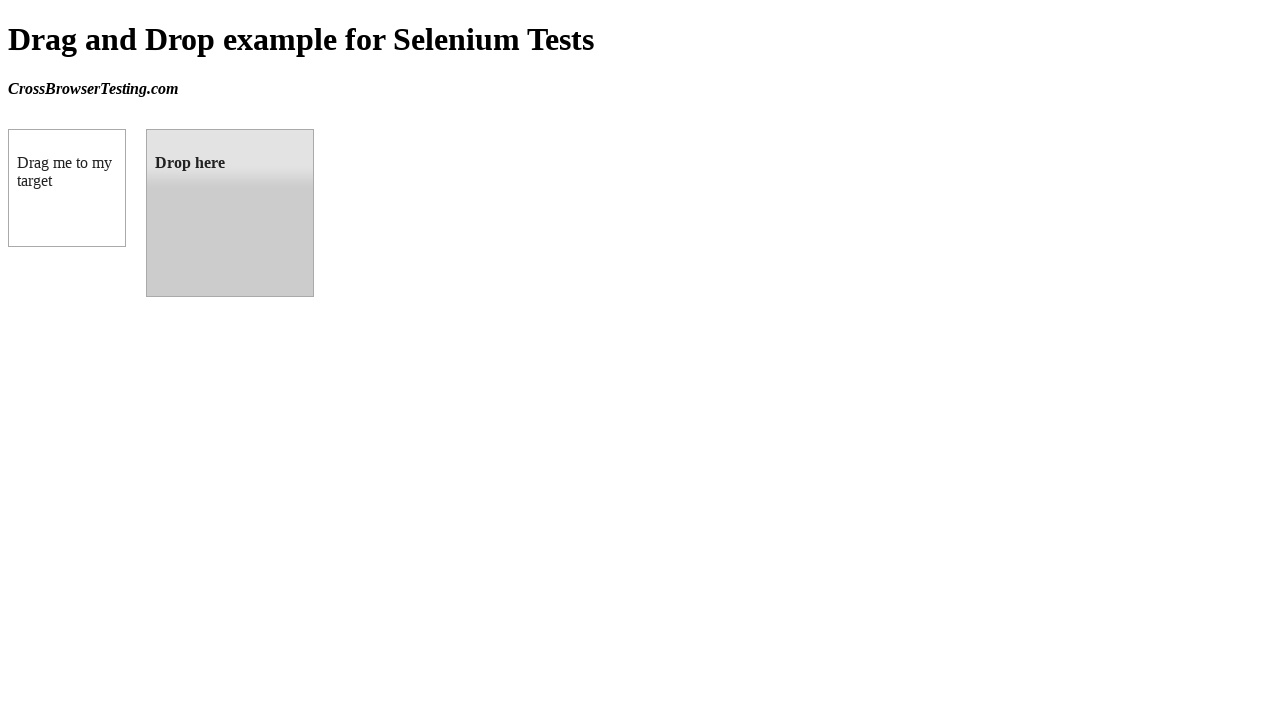

Waited for draggable element to be visible
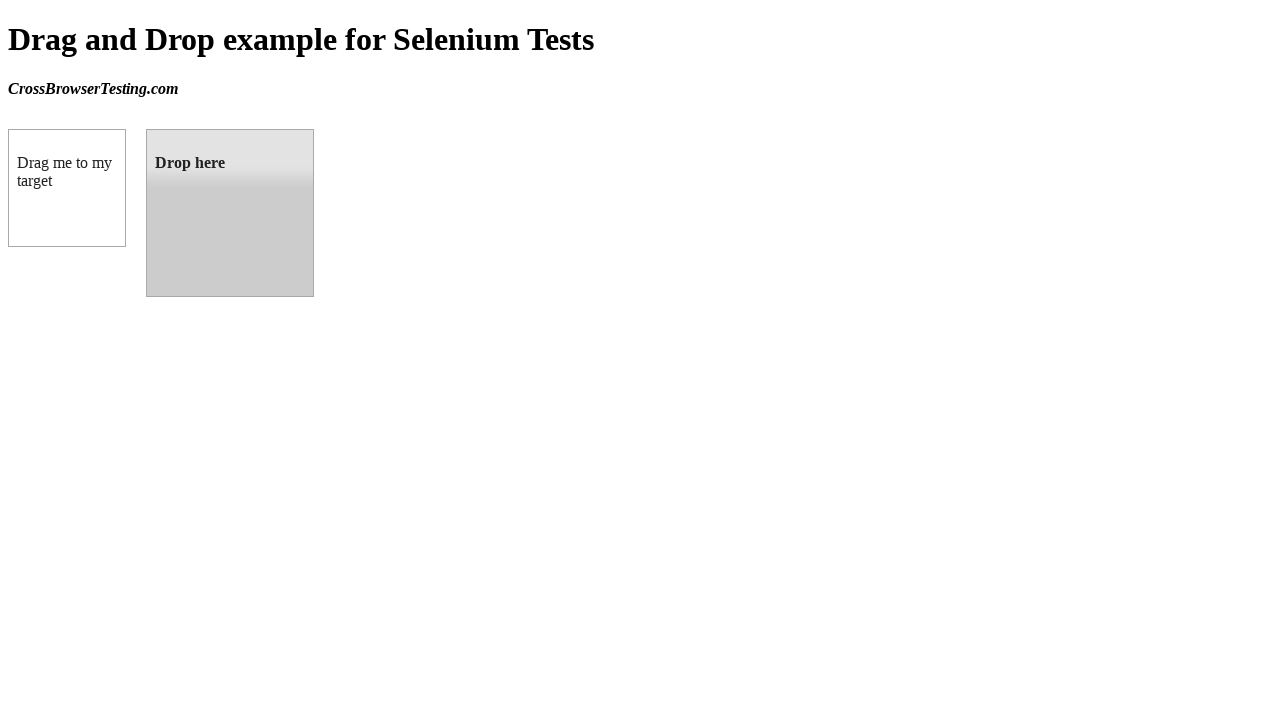

Waited for droppable element to be visible
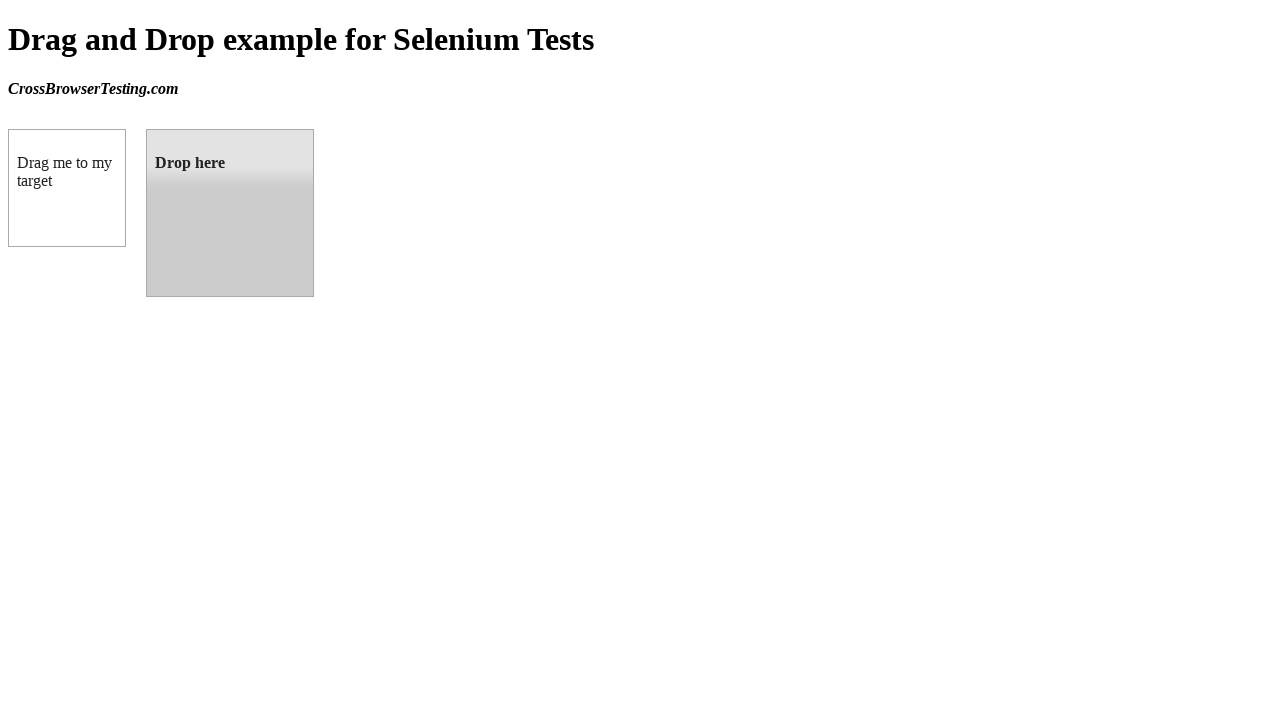

Located the droppable target element
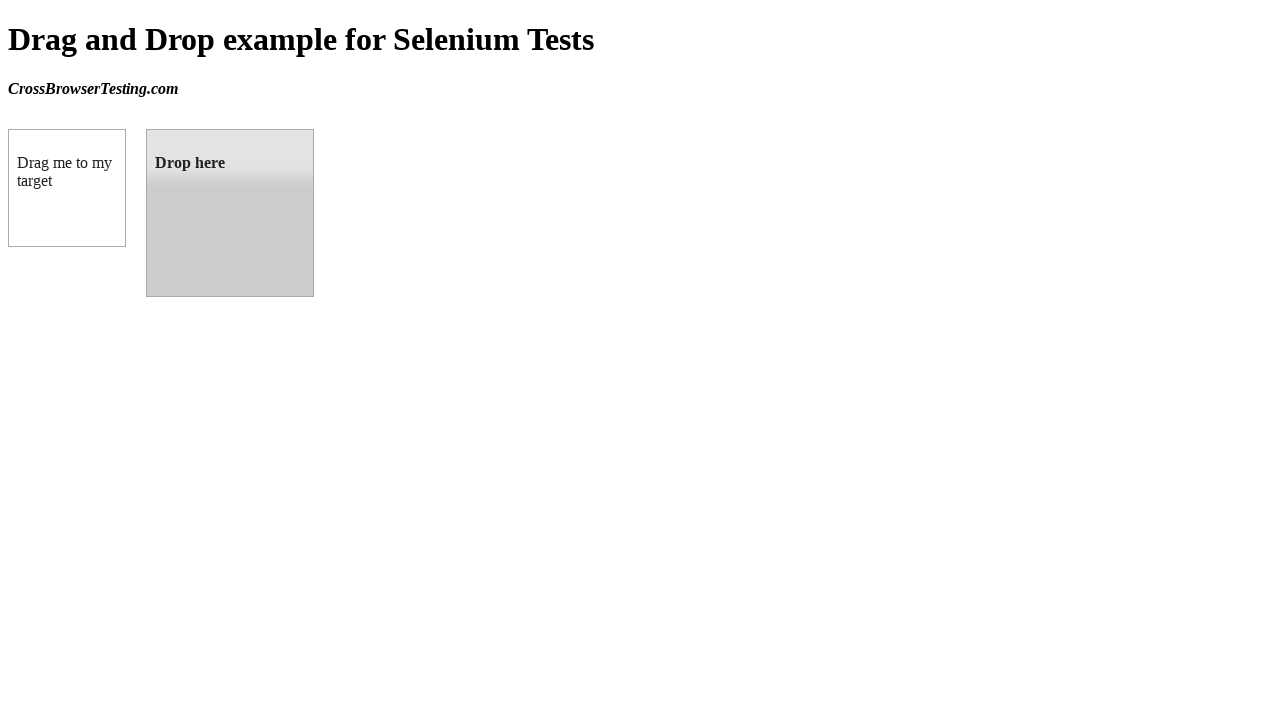

Retrieved bounding box coordinates of target element
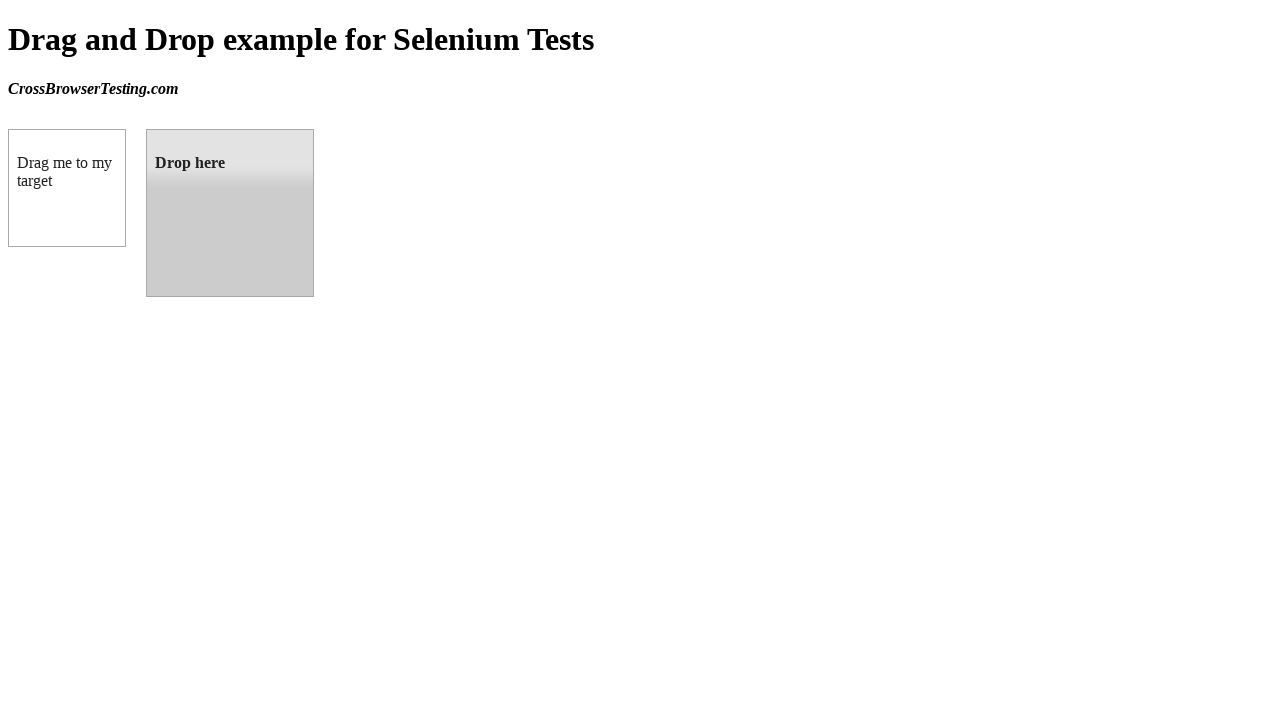

Located the draggable source element
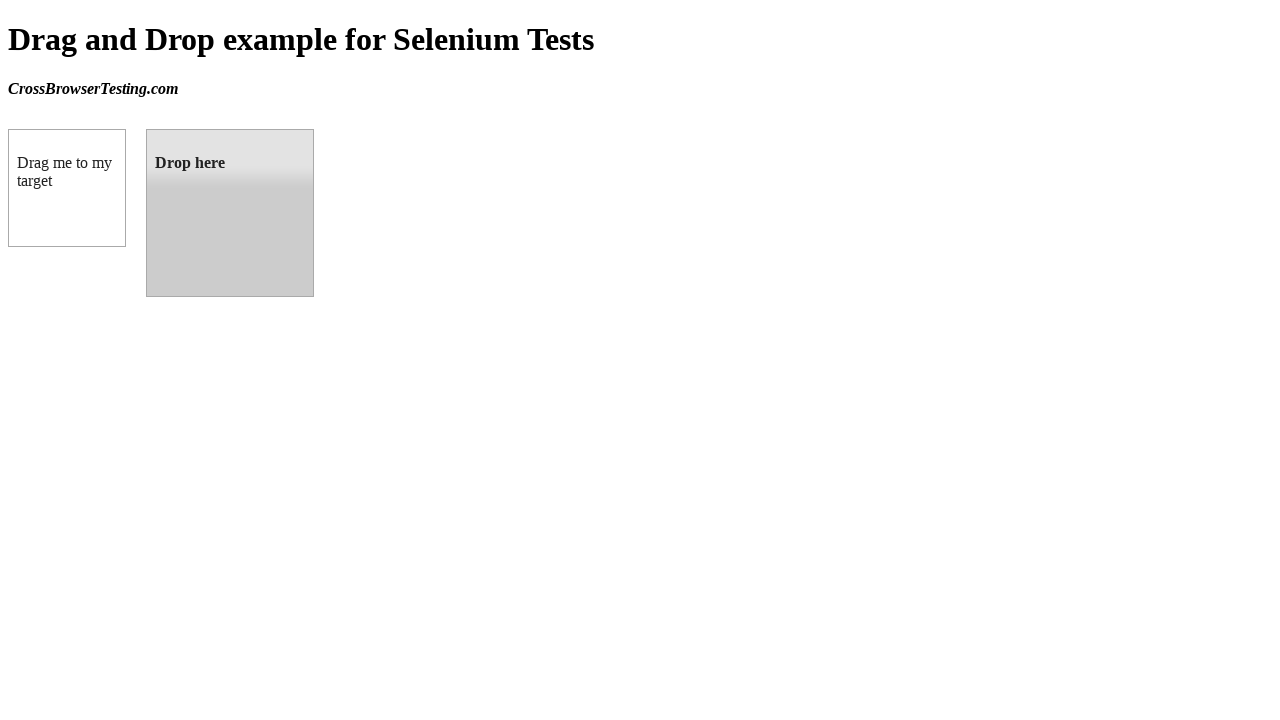

Dragged element A to the position of element B at (230, 213)
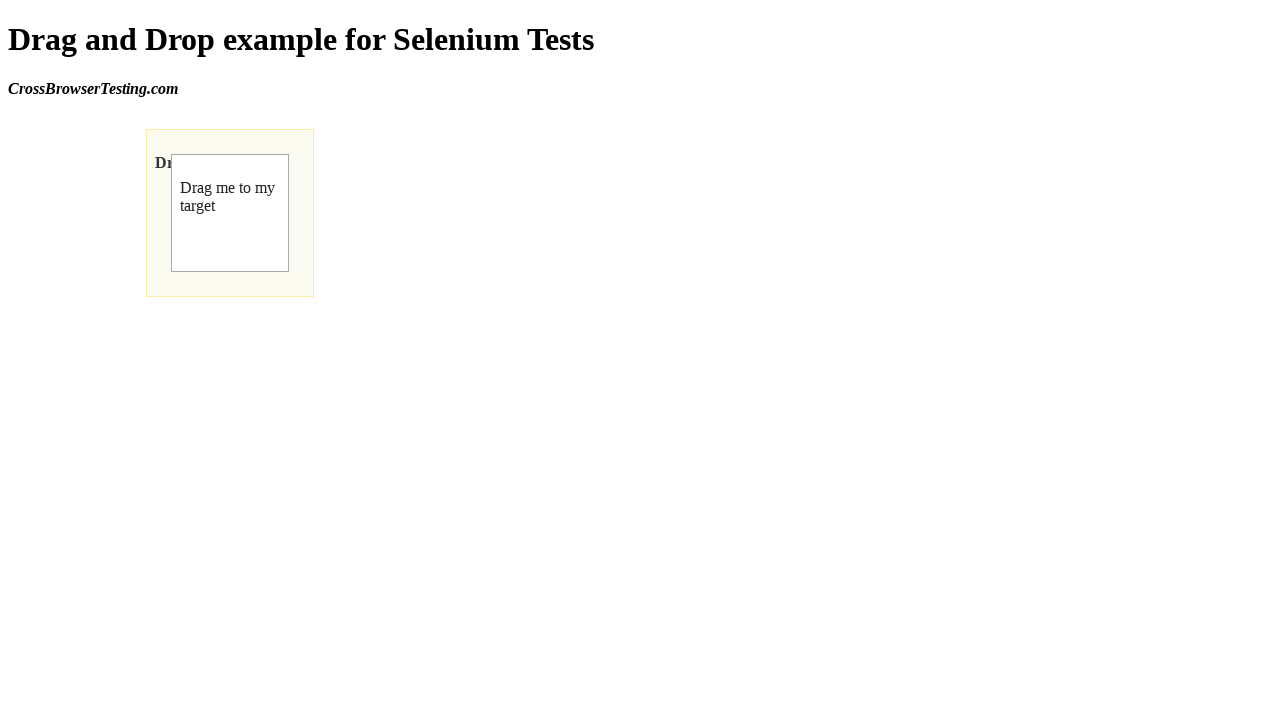

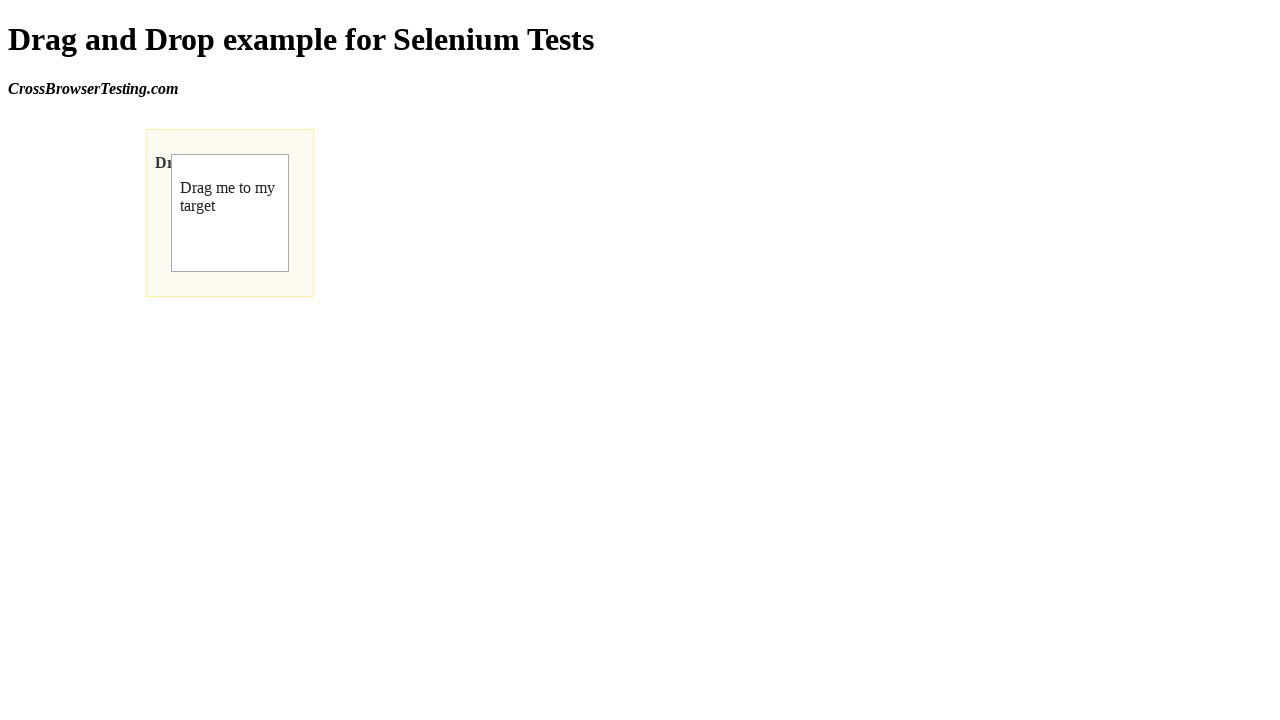